Tests checkbox functionality by verifying the state of checkbox 2 and clicking checkbox 1 to select it

Starting URL: https://the-internet.herokuapp.com/checkboxes

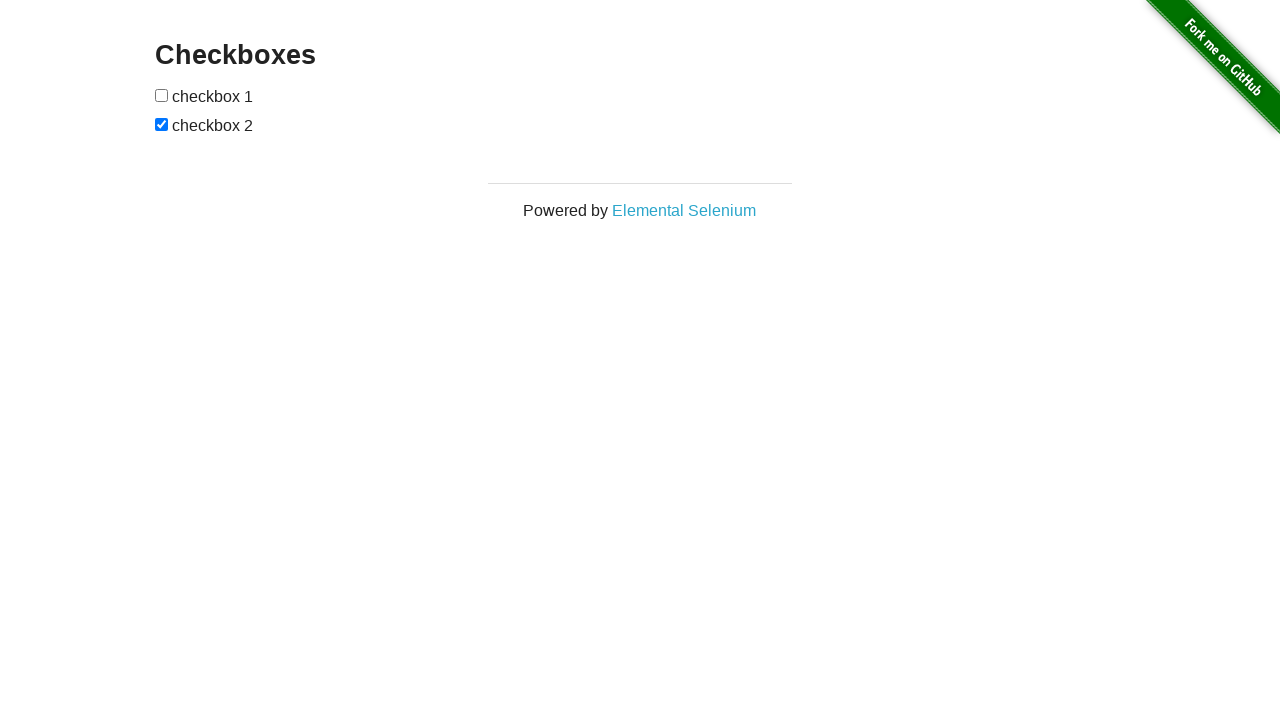

Waited for checkboxes to be present on the page
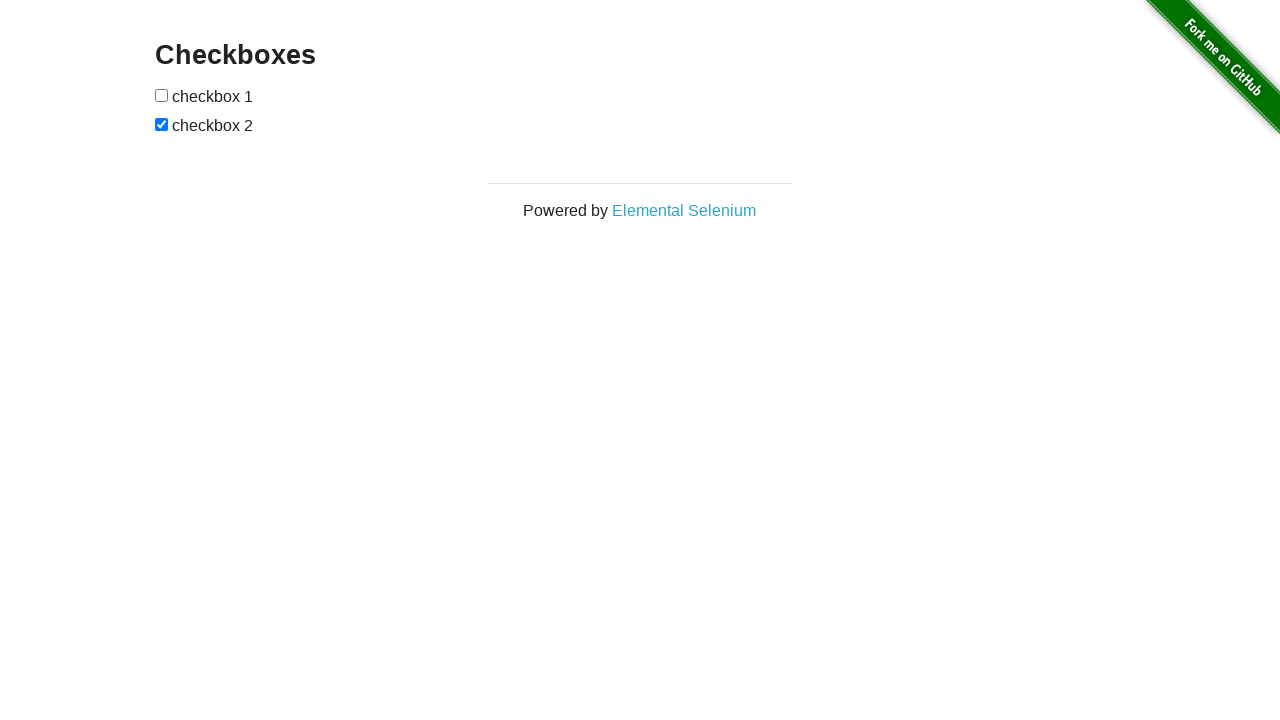

Verified the state of checkbox 2
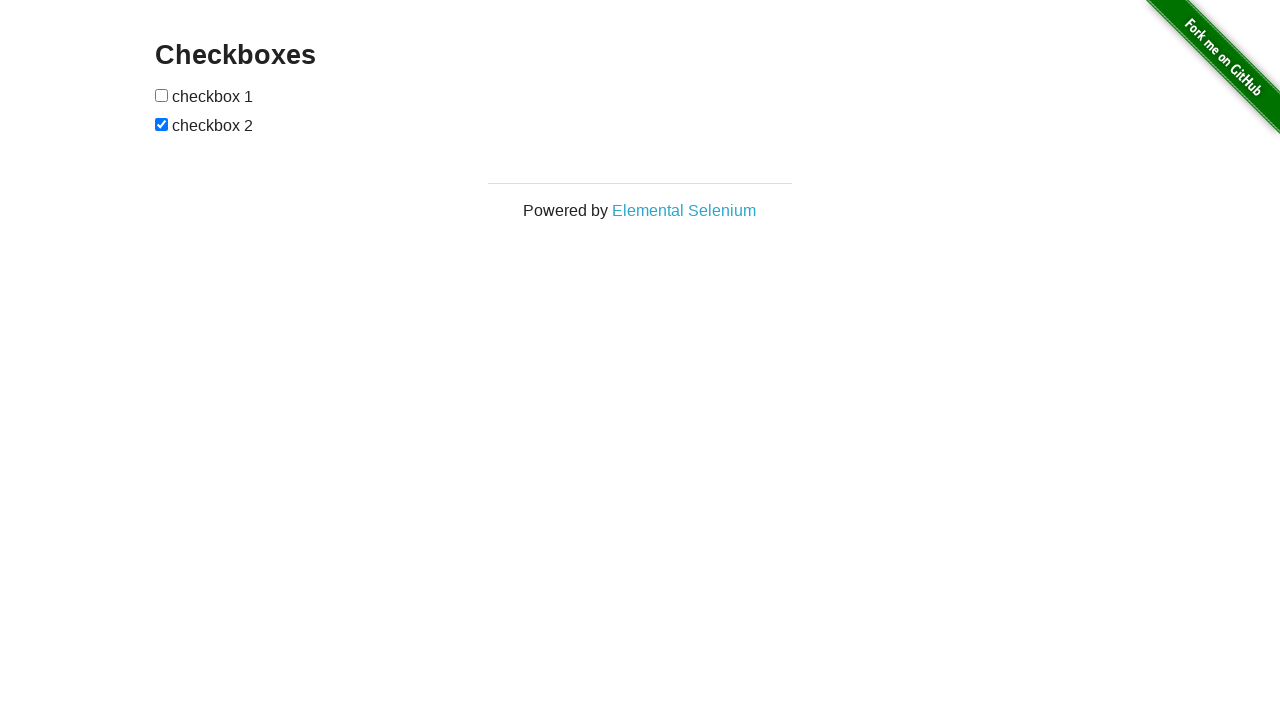

Clicked checkbox 1 to select it at (162, 95) on (//input[@type='checkbox'])[1]
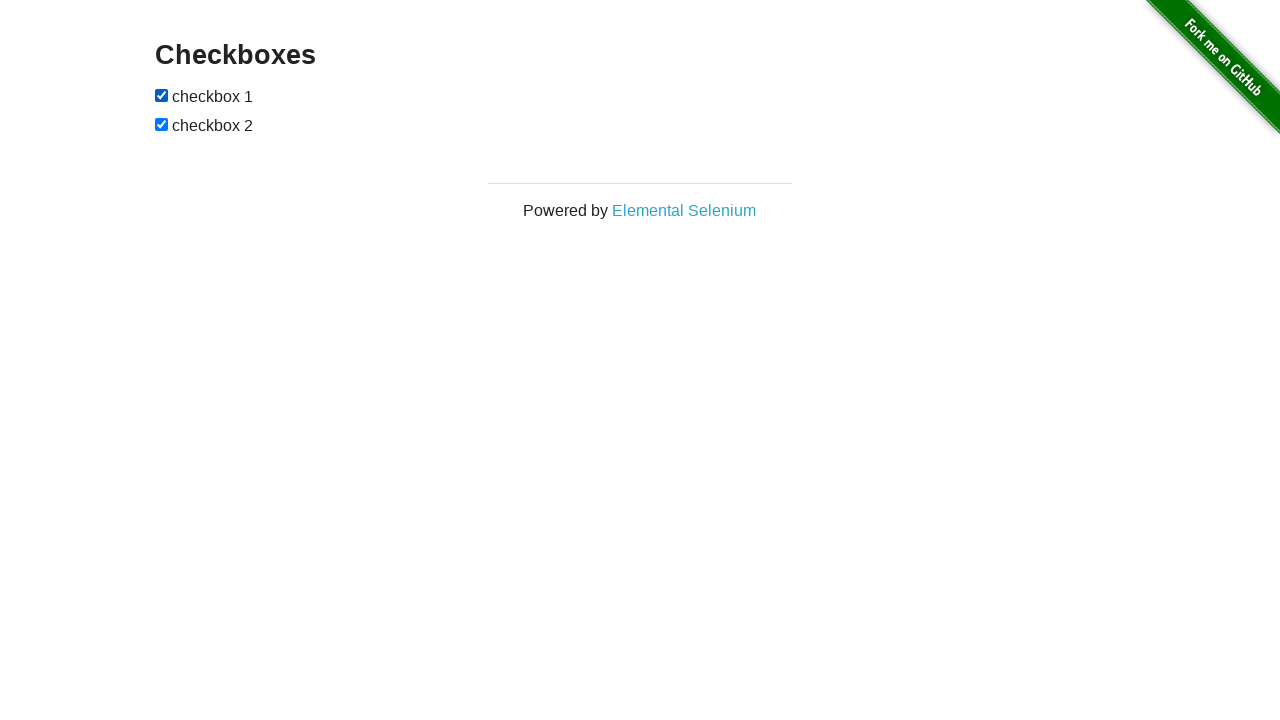

Verified that checkbox 1 is now selected
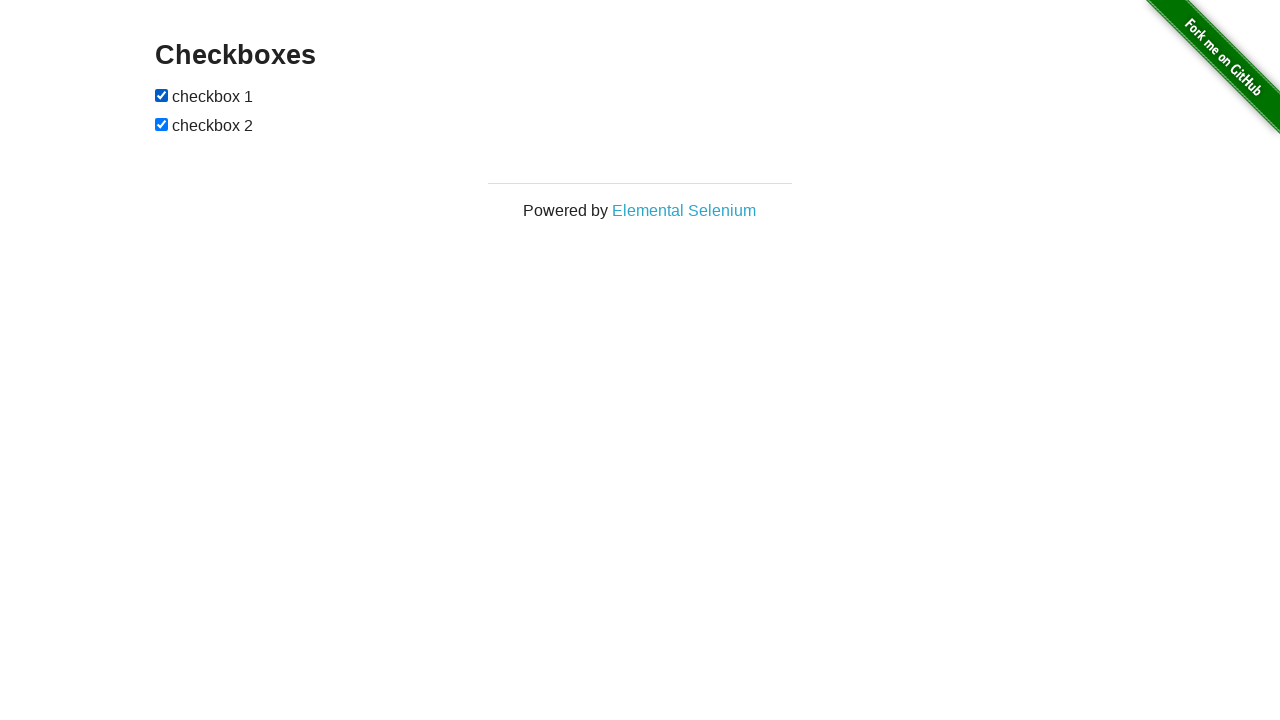

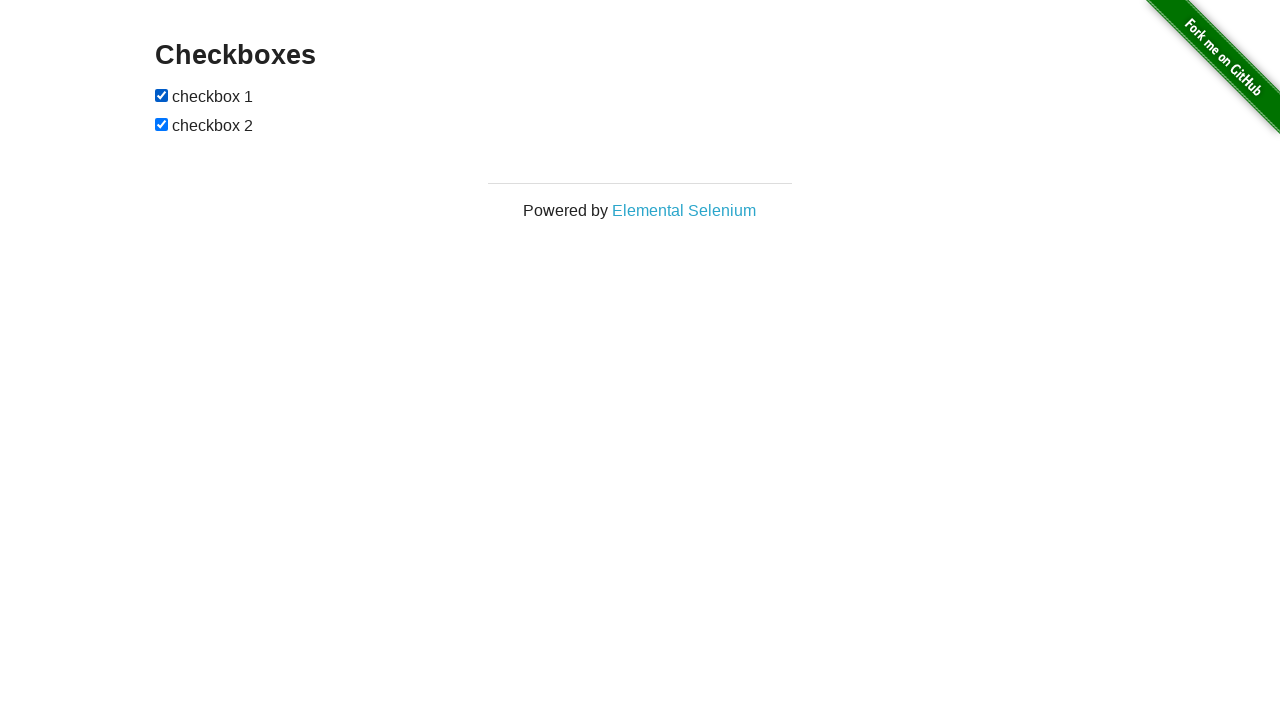